Tests element highlighting functionality by navigating to a large page, locating a specific element by ID, and applying a temporary red dashed border style to visually highlight it.

Starting URL: http://the-internet.herokuapp.com/large

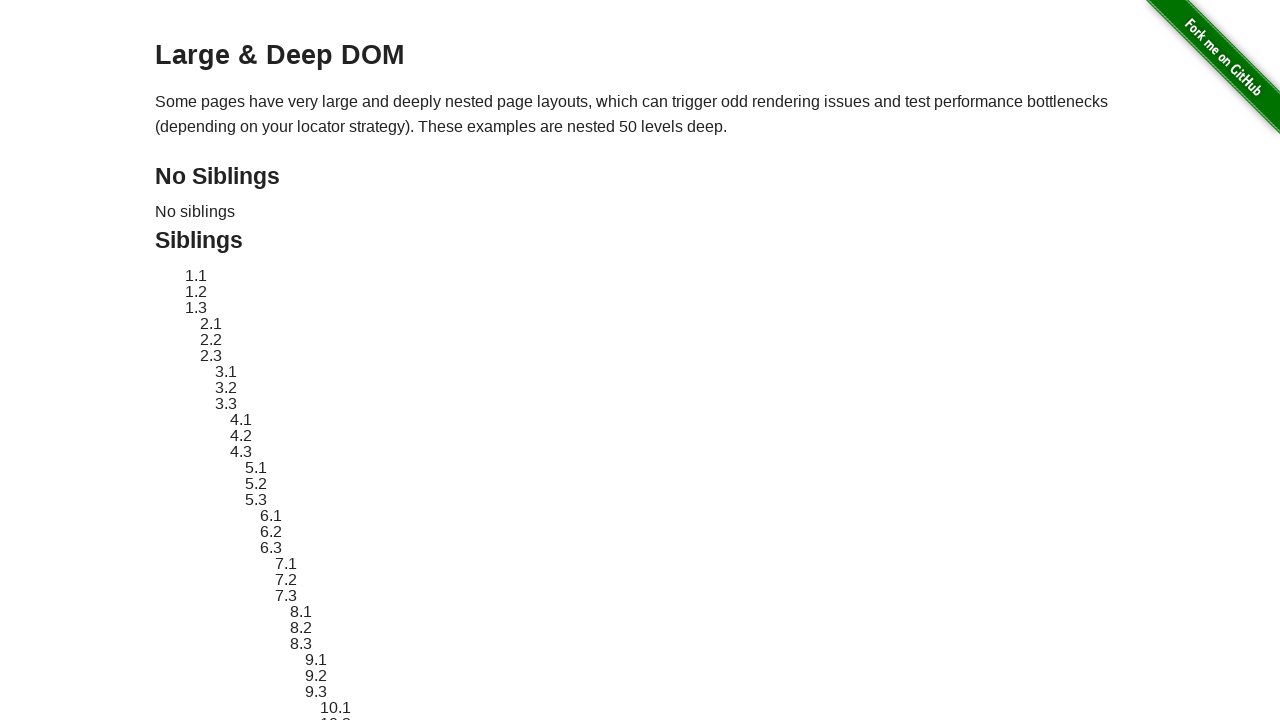

Located and waited for target element with ID 'sibling-2.3' to be present
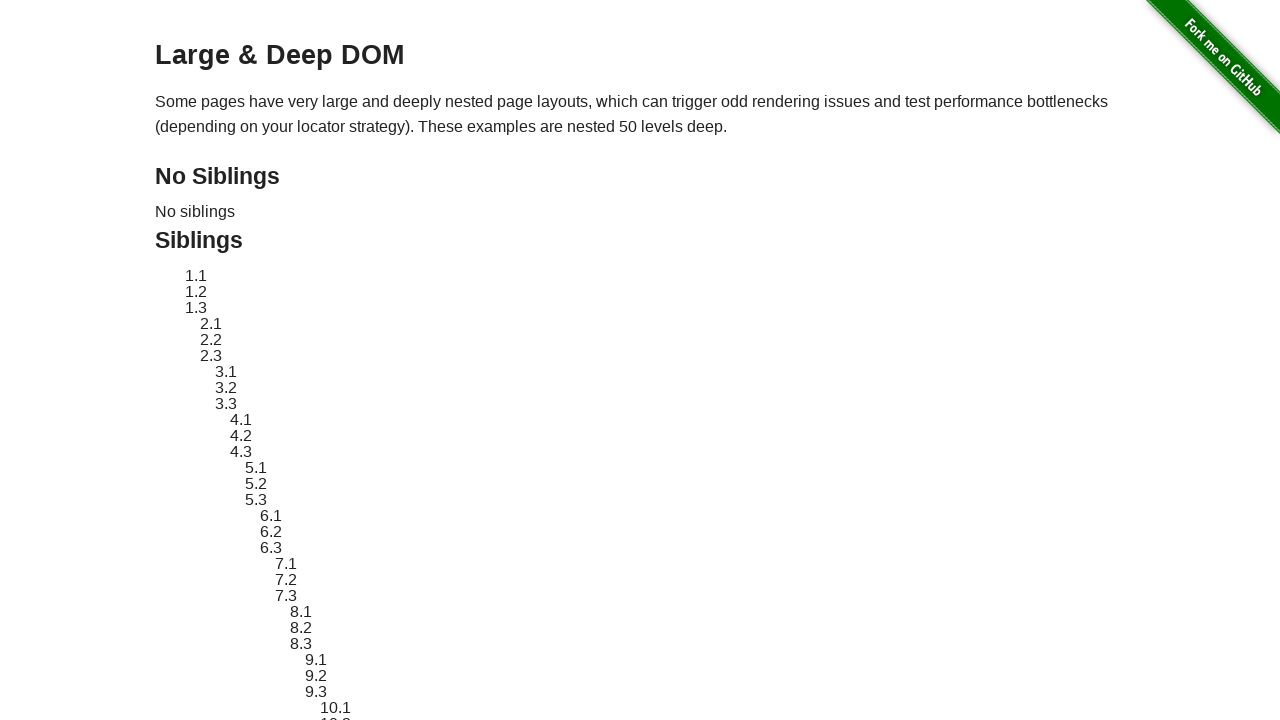

Retrieved original style attribute from target element
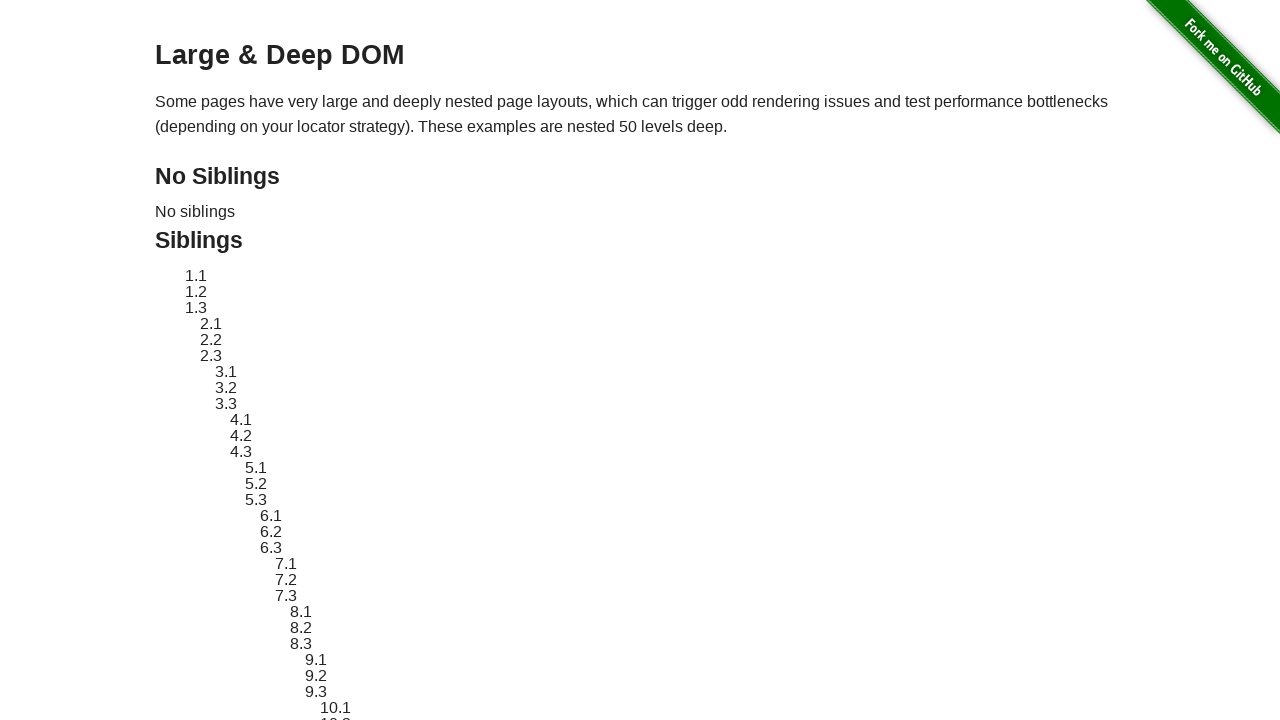

Applied red dashed border highlight style to target element
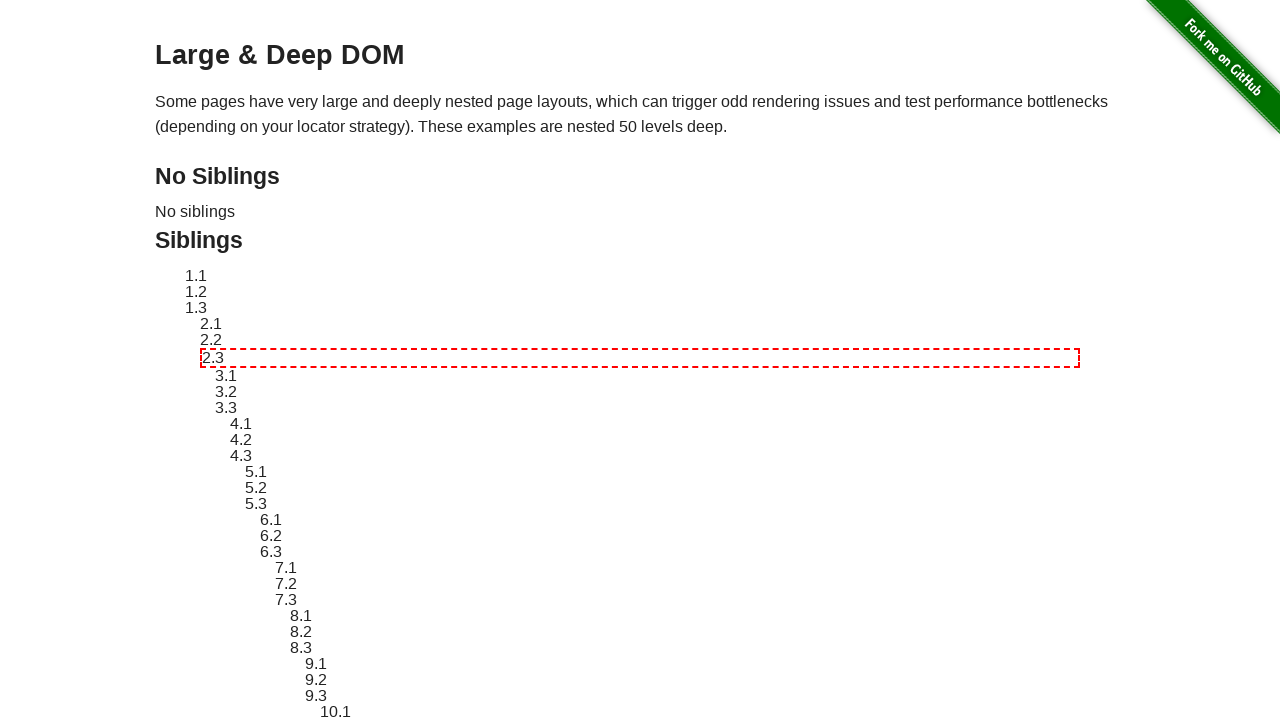

Waited 3 seconds while element remained highlighted
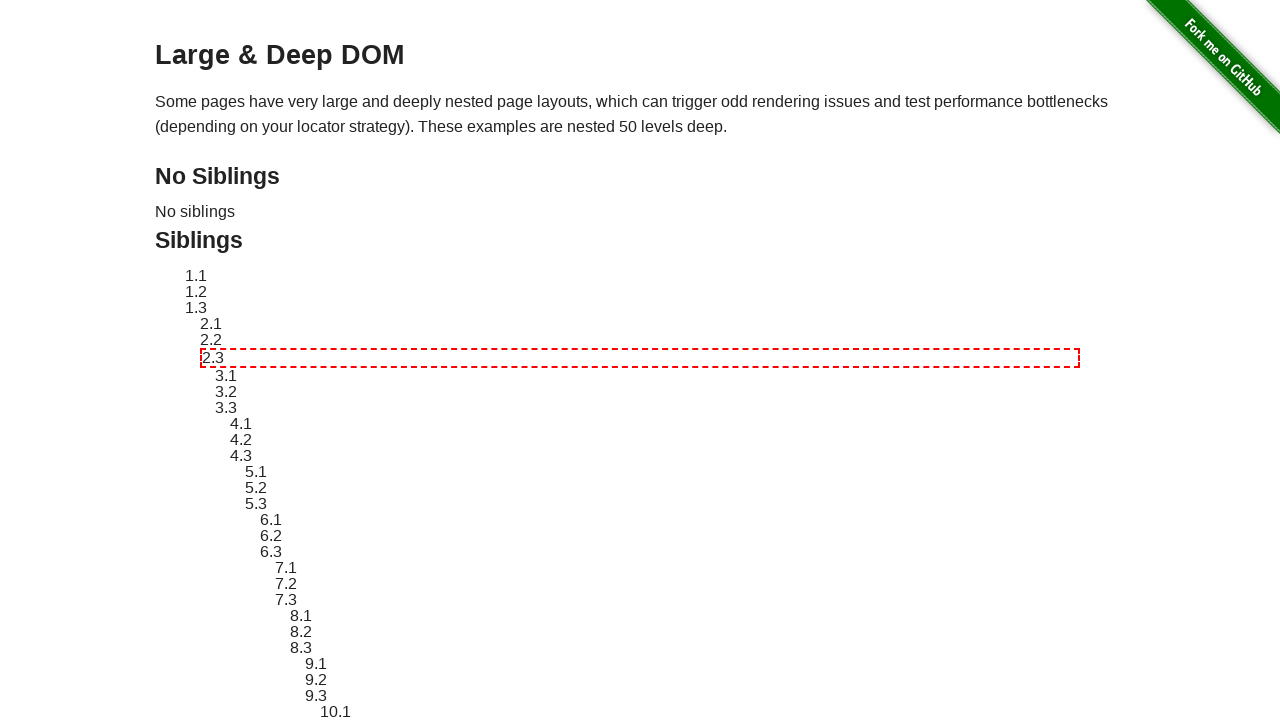

Reverted element style back to original appearance
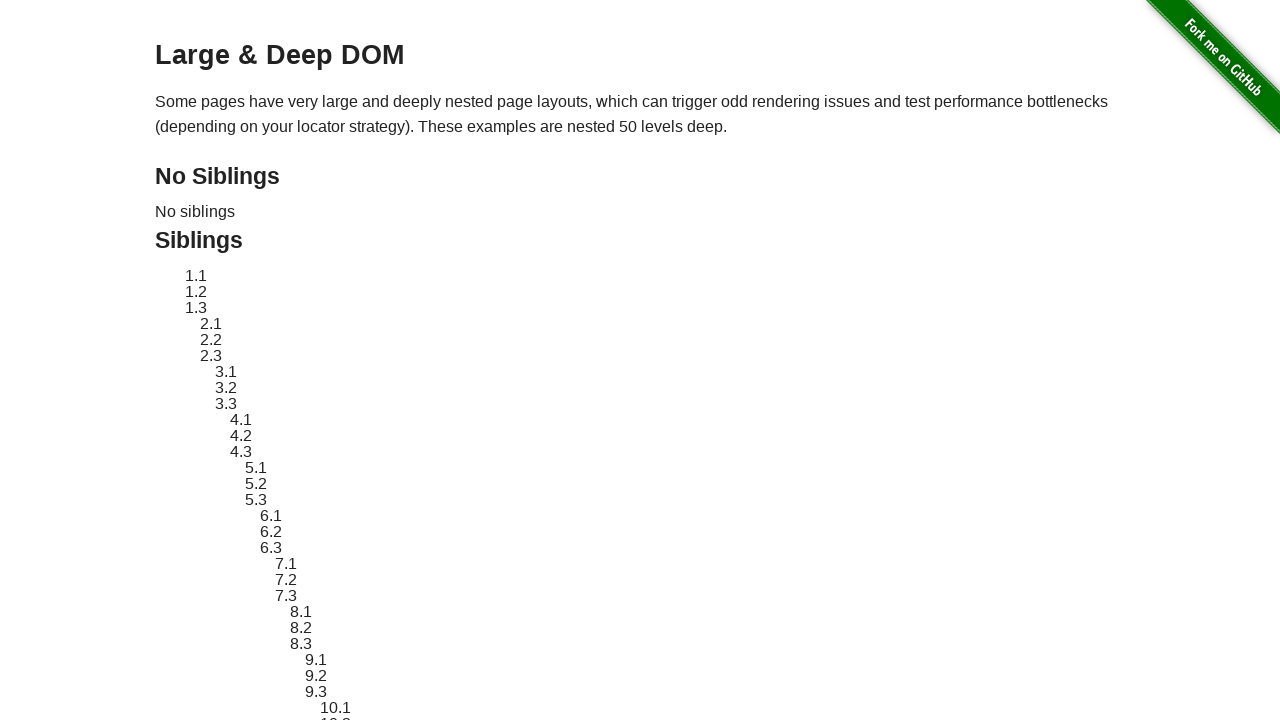

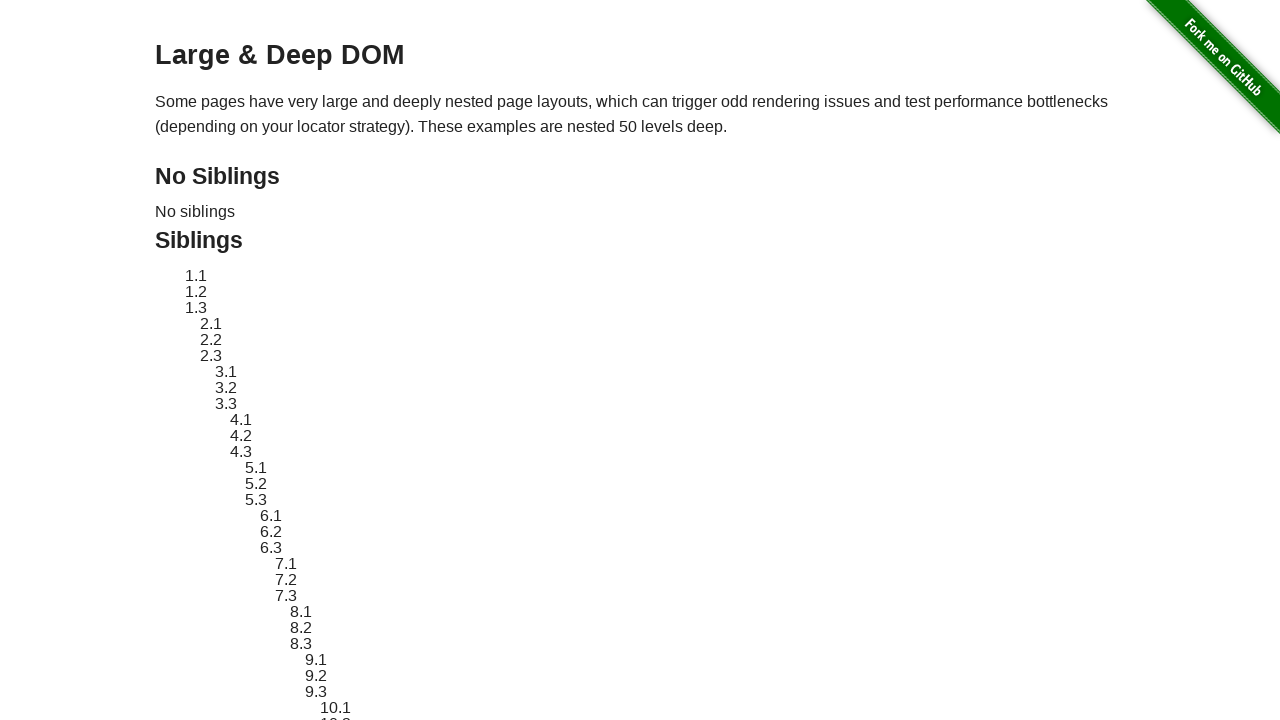